Verifies that author name elements in latest articles section use div elements with expected count

Starting URL: https://fintan.jp

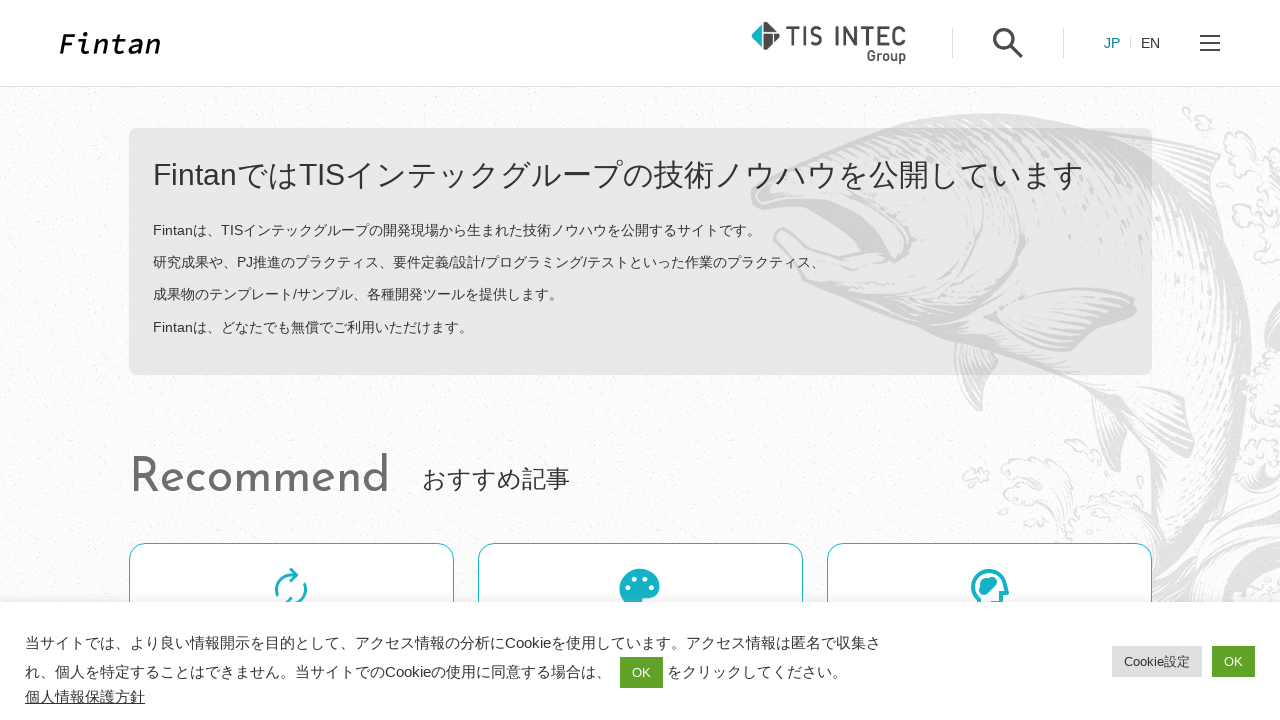

Navigated to https://fintan.jp
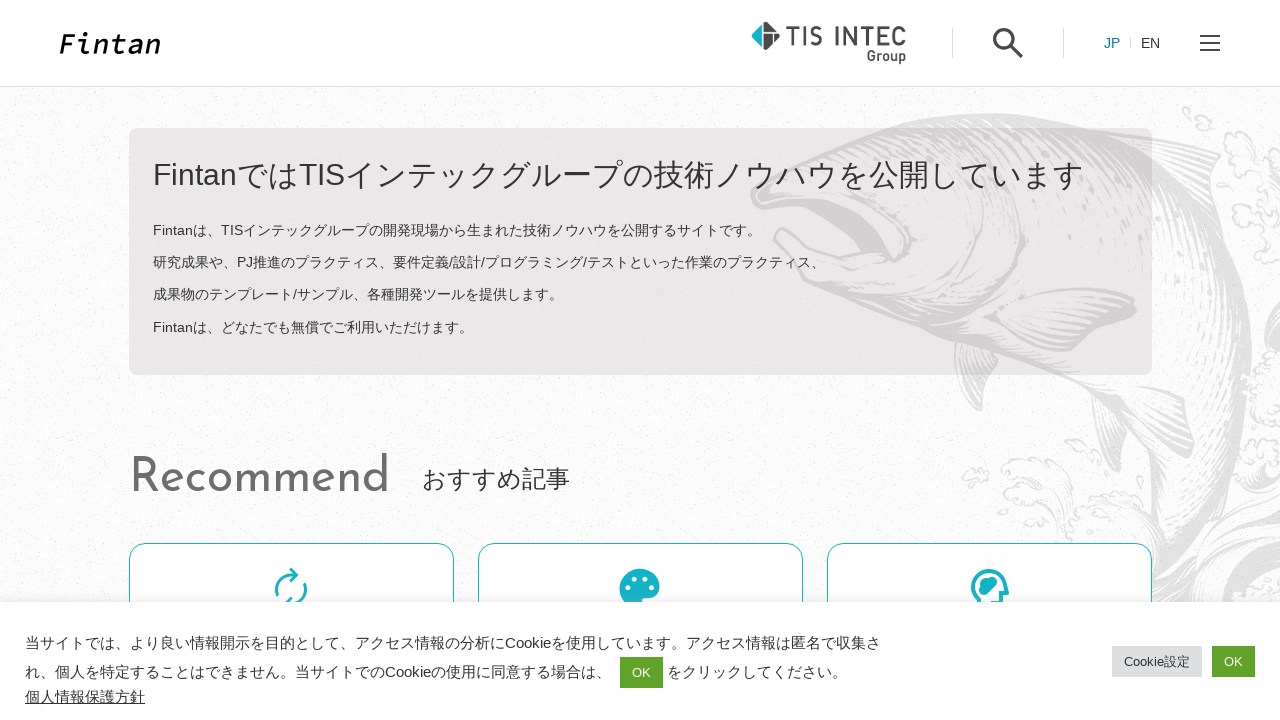

Located author name div elements in latest articles section
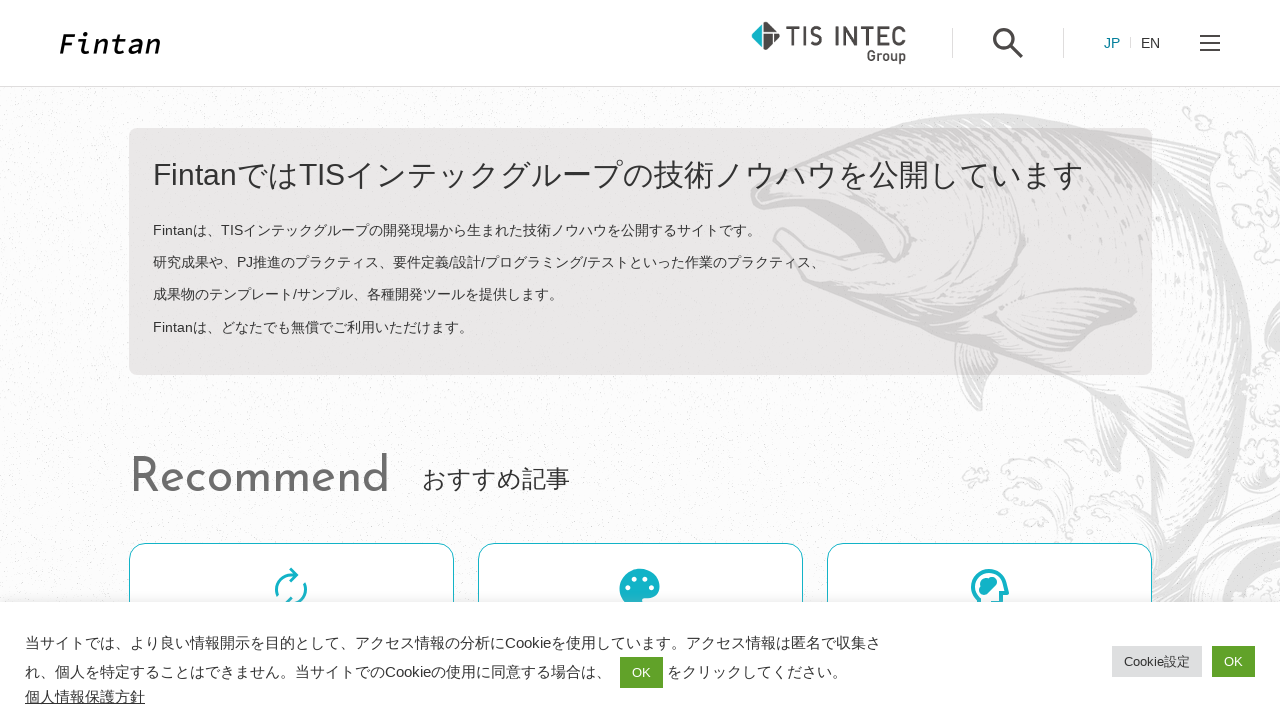

Verified author name div count equals 64 (32 articles × 2 divs each)
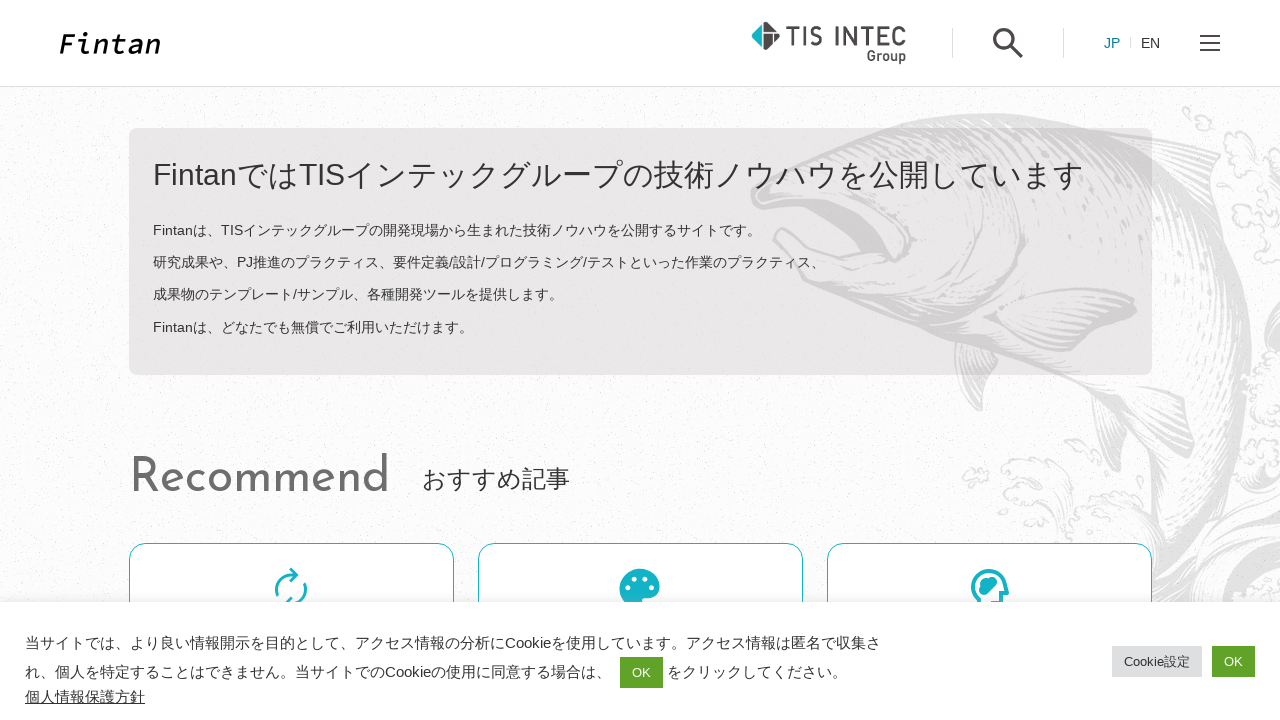

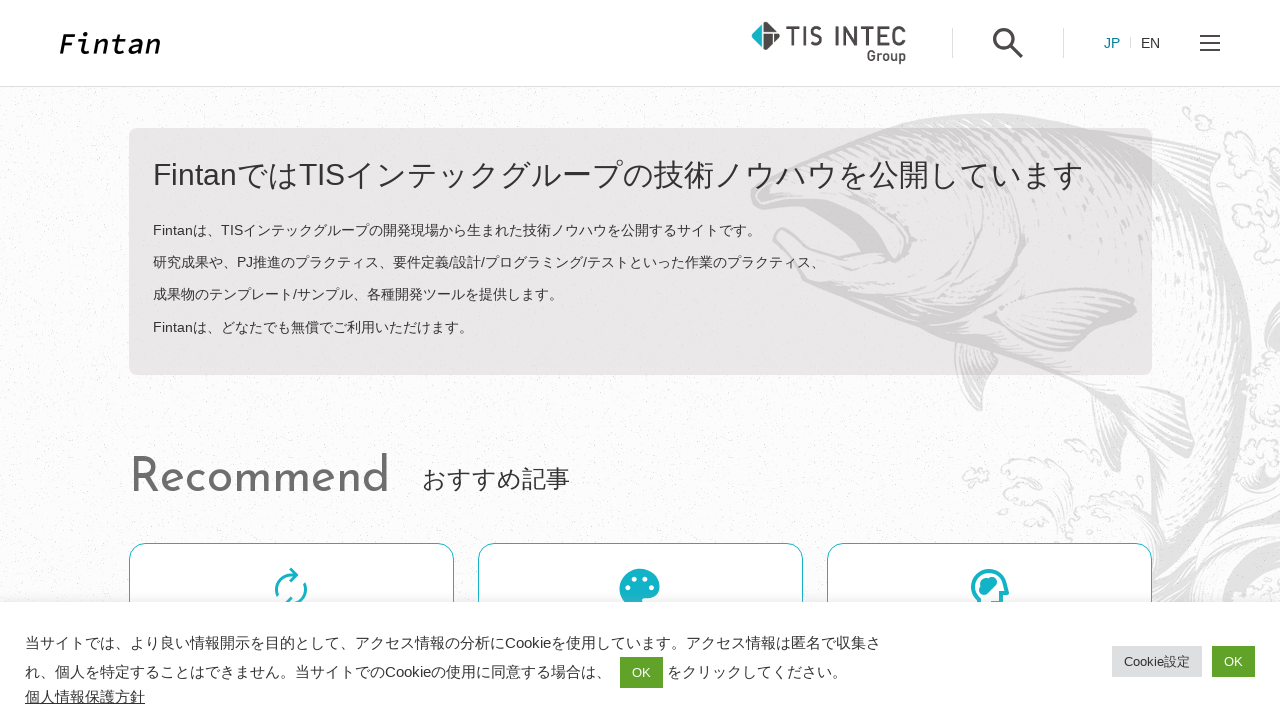